Tests dropdown selection using Playwright's built-in select_option method to choose "Option 1" by its visible text

Starting URL: http://the-internet.herokuapp.com/dropdown

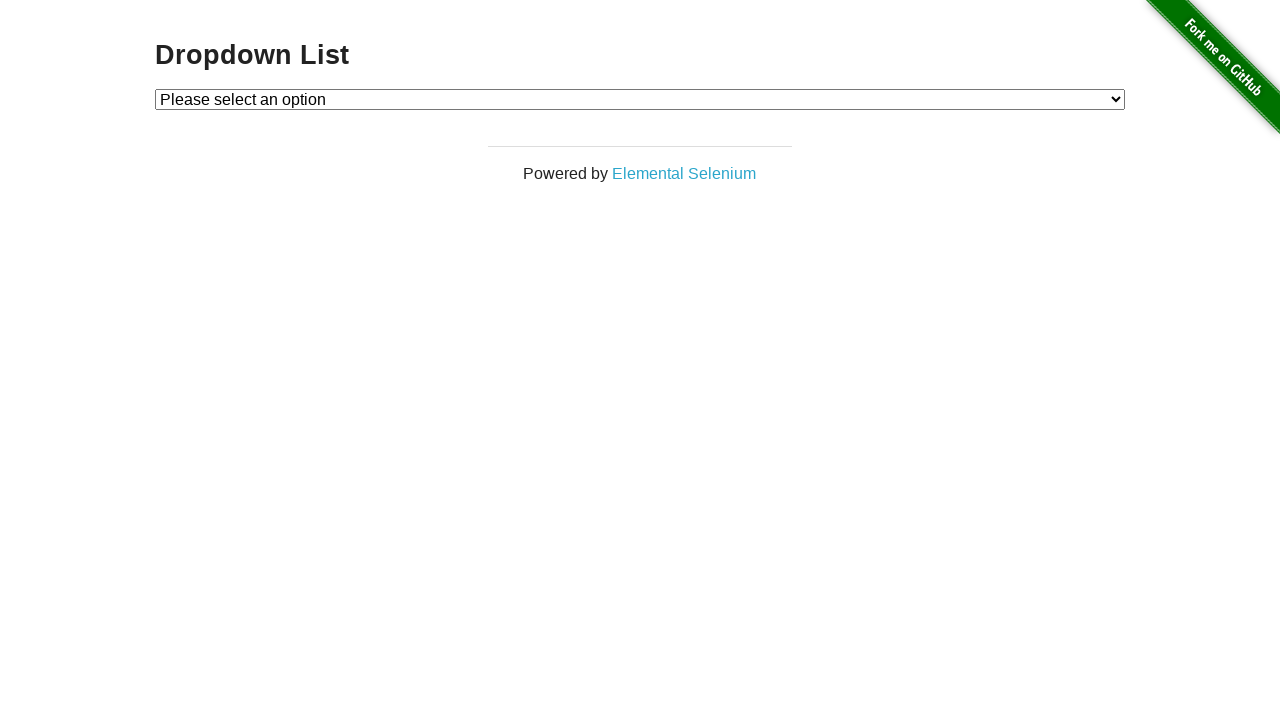

Selected 'Option 1' from dropdown using select_option method on #dropdown
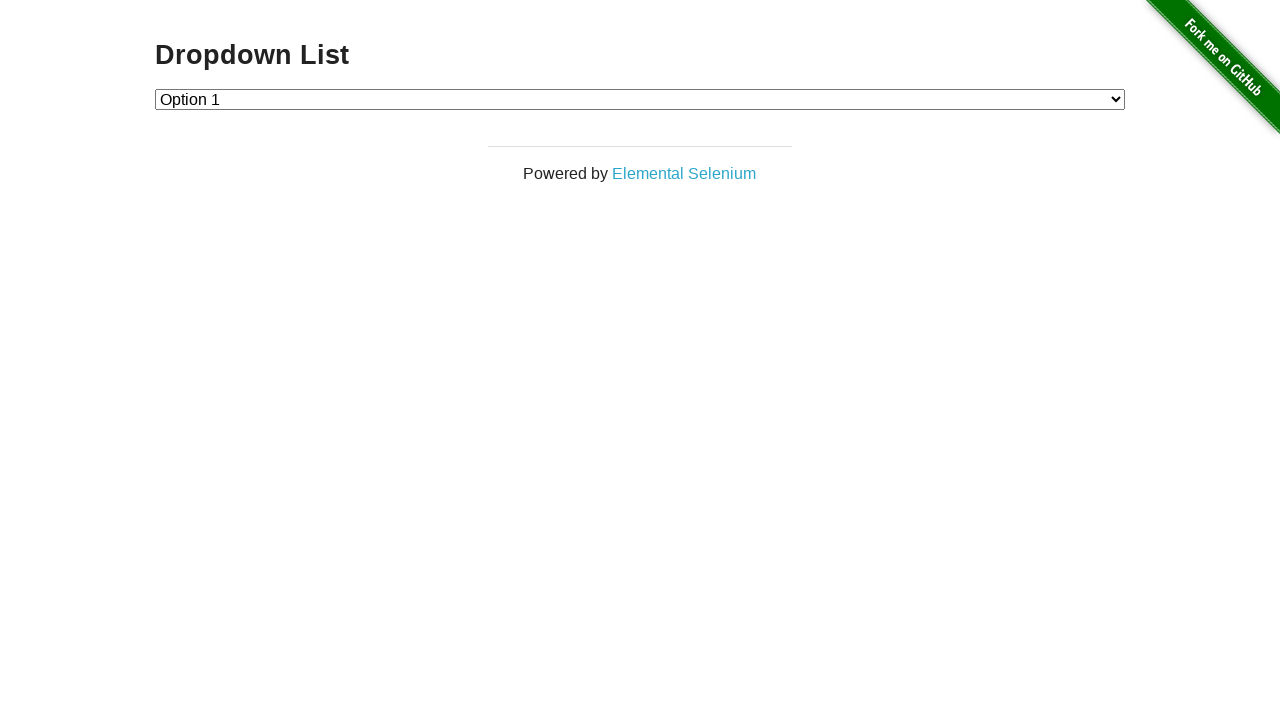

Retrieved the selected dropdown value
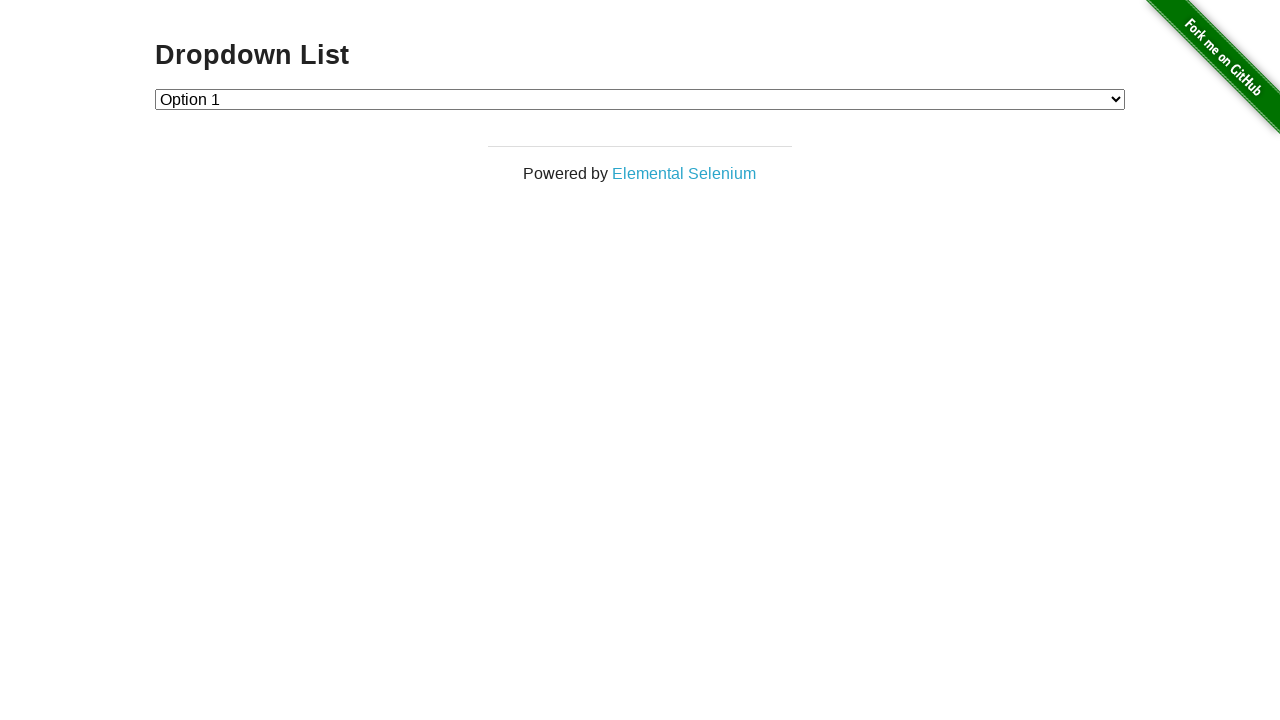

Verified that dropdown value is '1' as expected
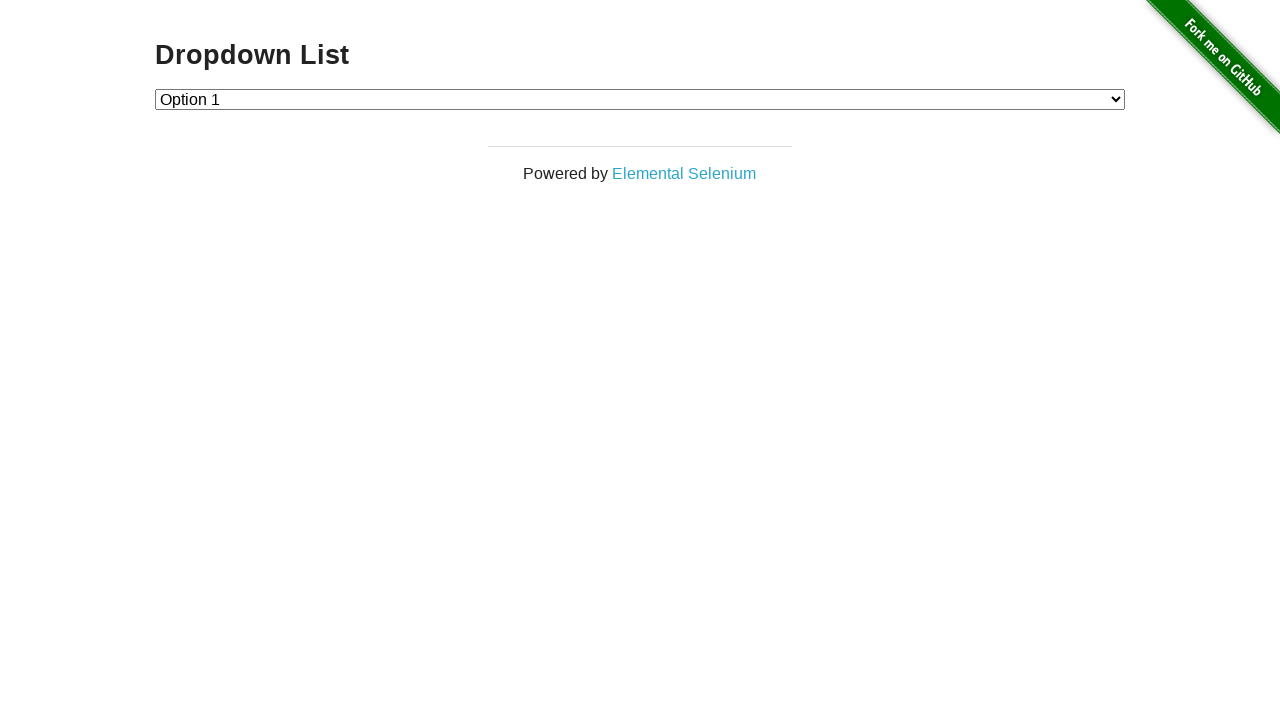

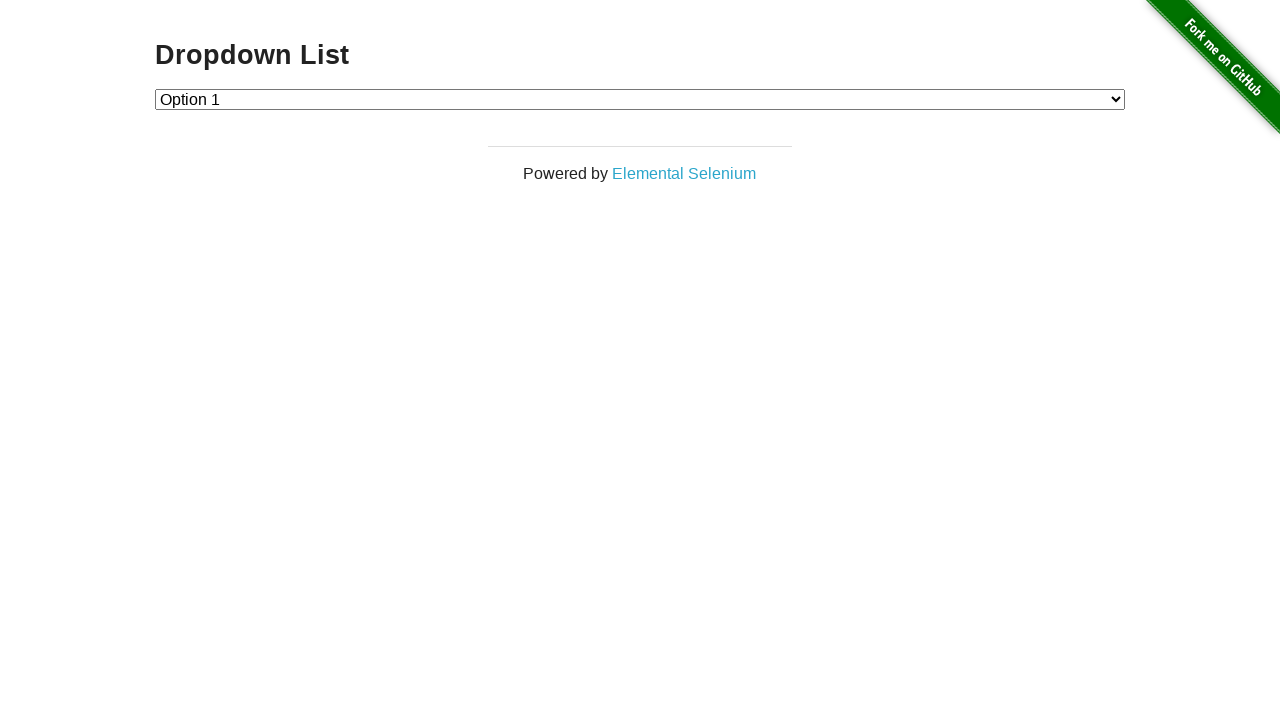